Tests file download functionality by clicking on a download link and verifying the file download completes

Starting URL: https://testcenter.techproeducation.com/index.php?page=file-download

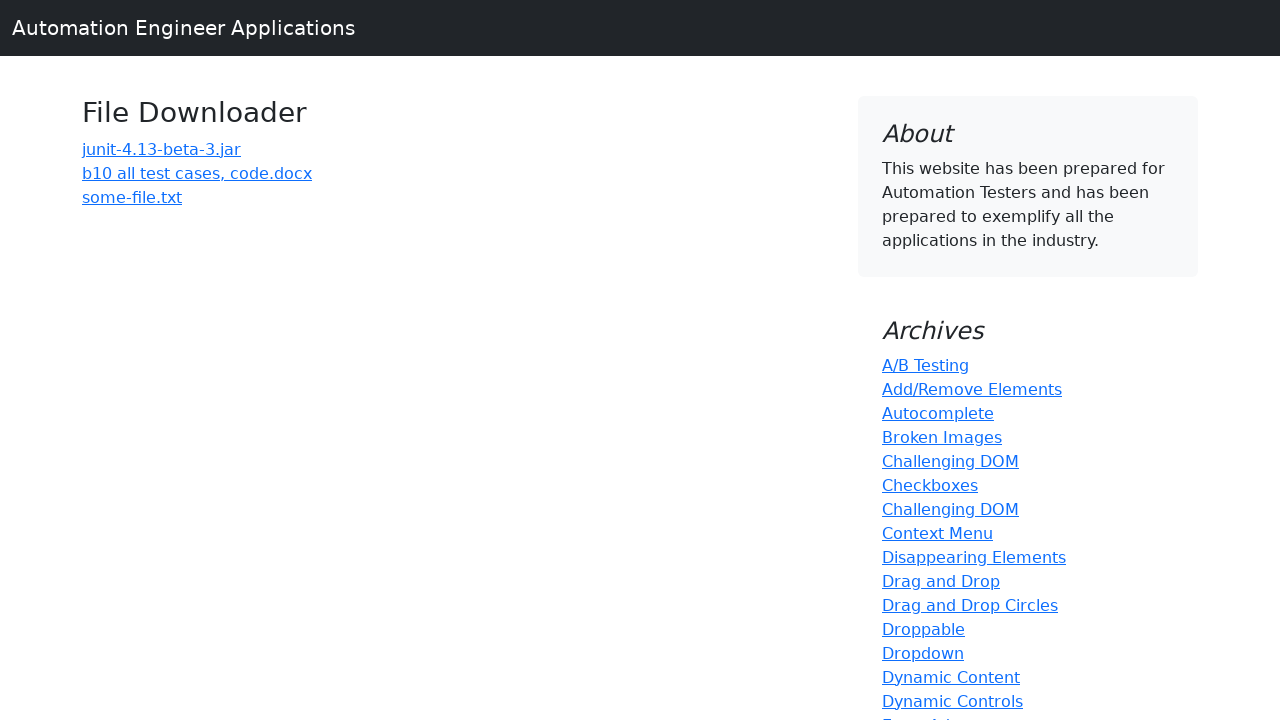

Navigated to file download test page
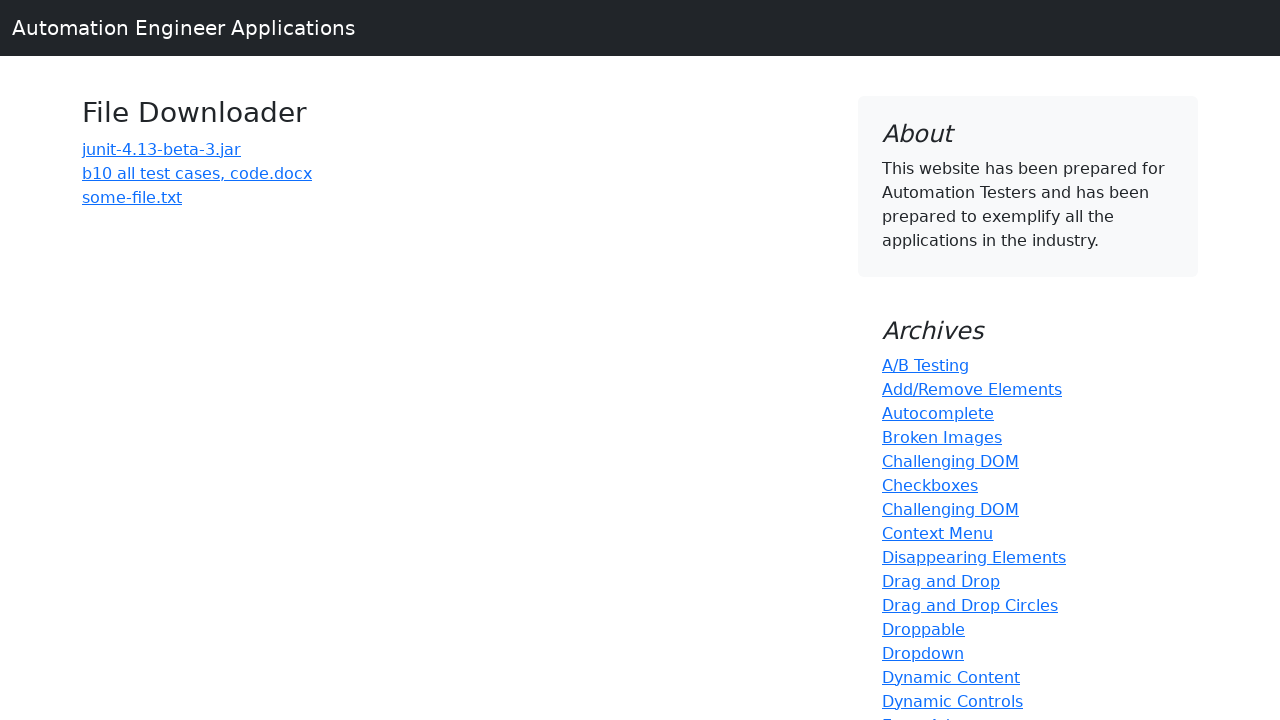

Clicked on 'b10 all test cases' download link at (197, 173) on text=b10 all test cases
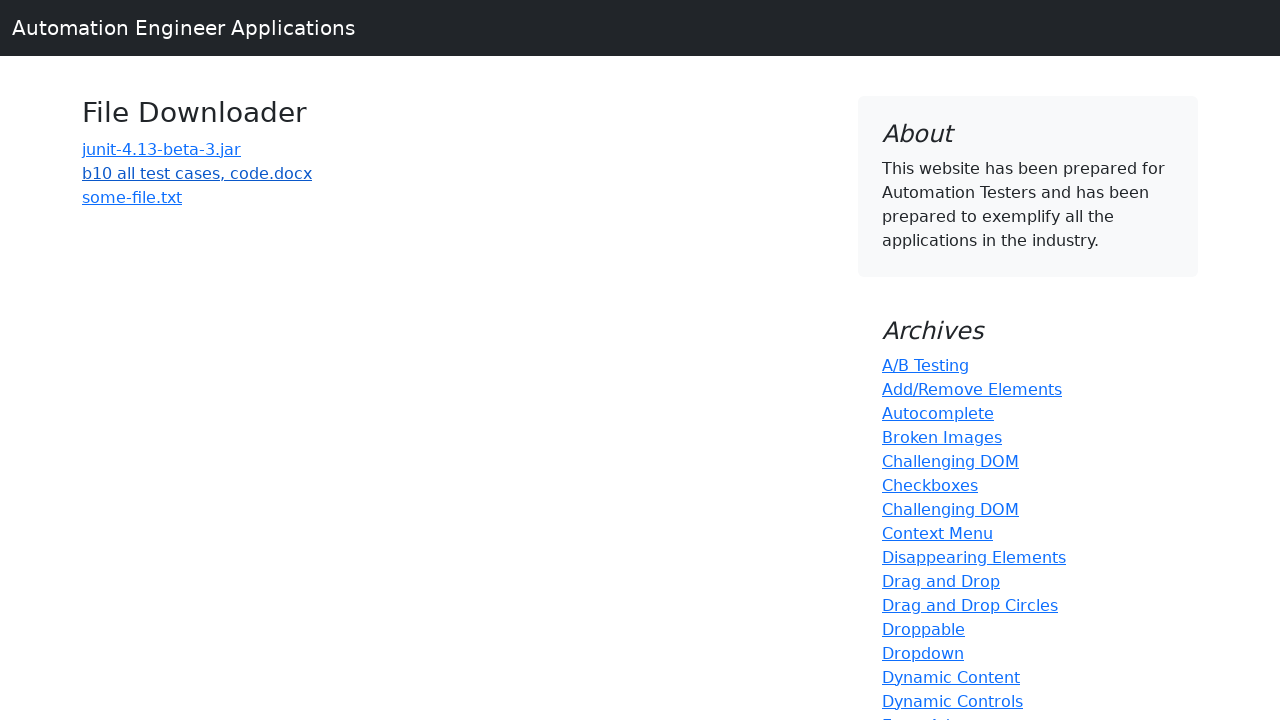

Waited 3 seconds for file download to complete
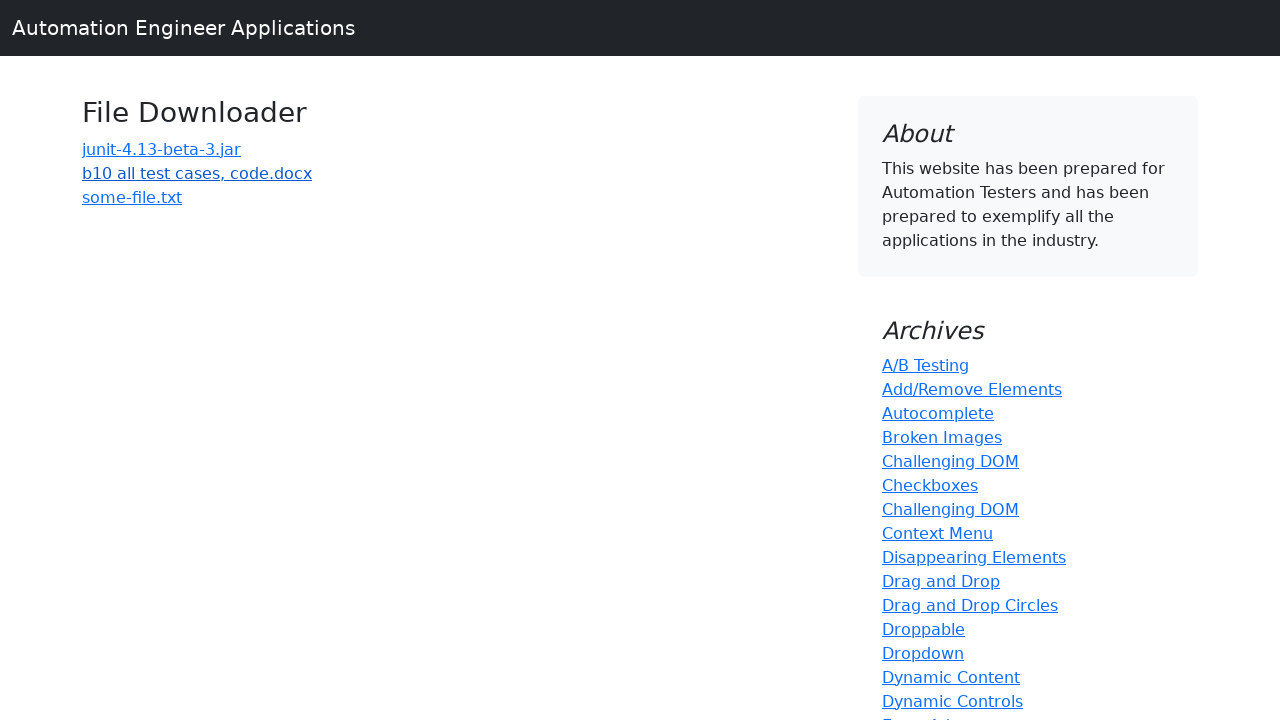

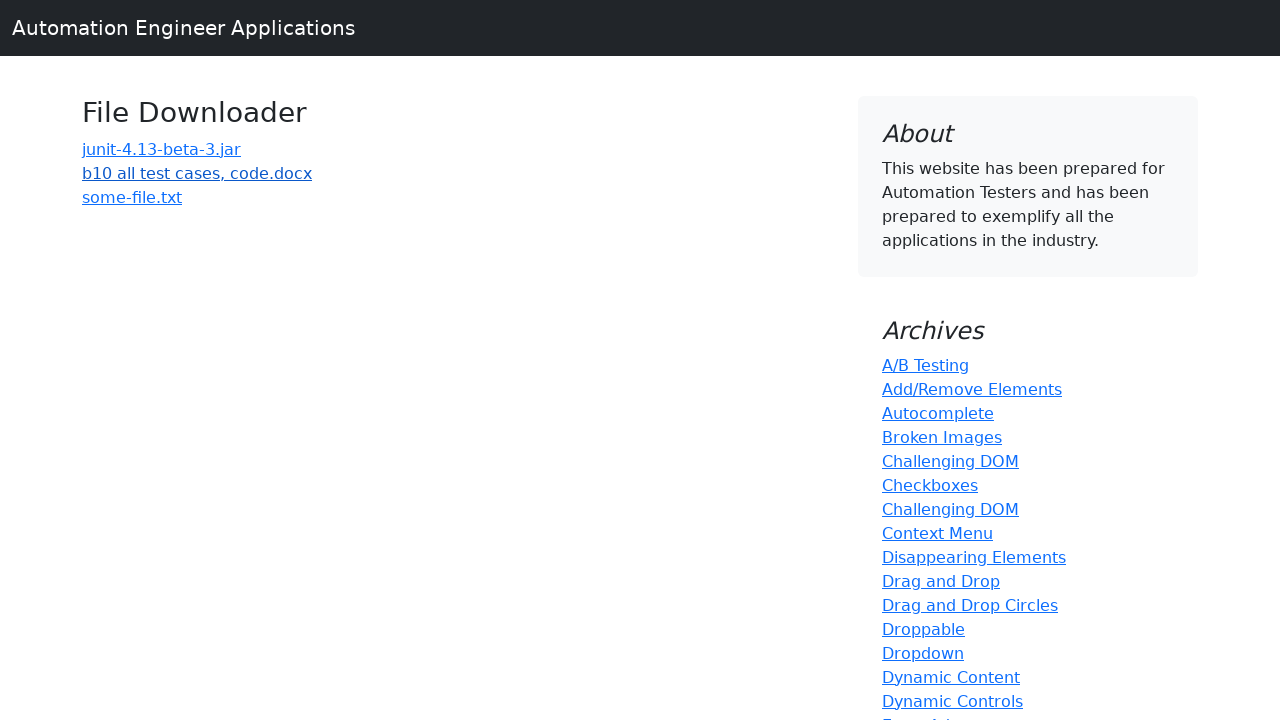